Navigates to Oracle Java downloads page and clicks on a JRE download link, then uses JavaScript executor to click the same link again (potentially handling a disabled state)

Starting URL: https://www.oracle.com/in/java/technologies/javase/javase8-archive-downloads.html

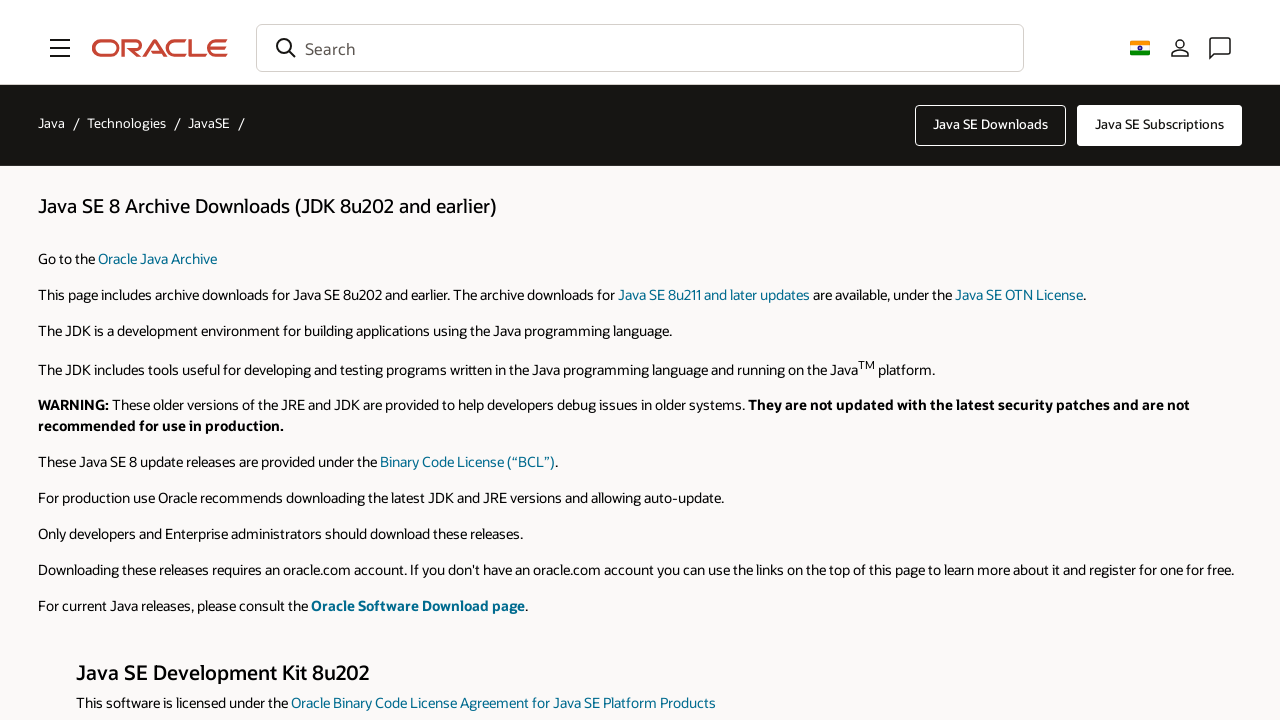

Navigated to Oracle Java SE 8 archive downloads page
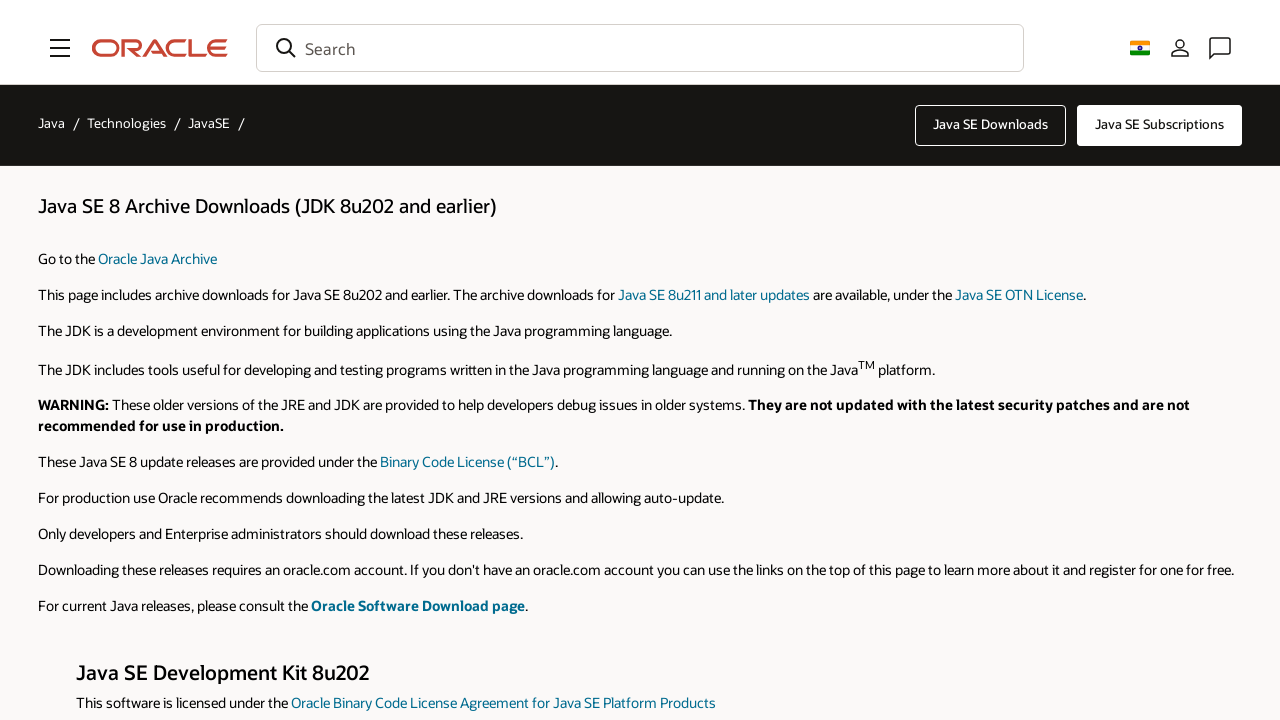

Clicked on JRE 8u202 Linux i586 RPM download link at (958, 361) on xpath=//a[text()='jre-8u202-linux-i586.rpm']
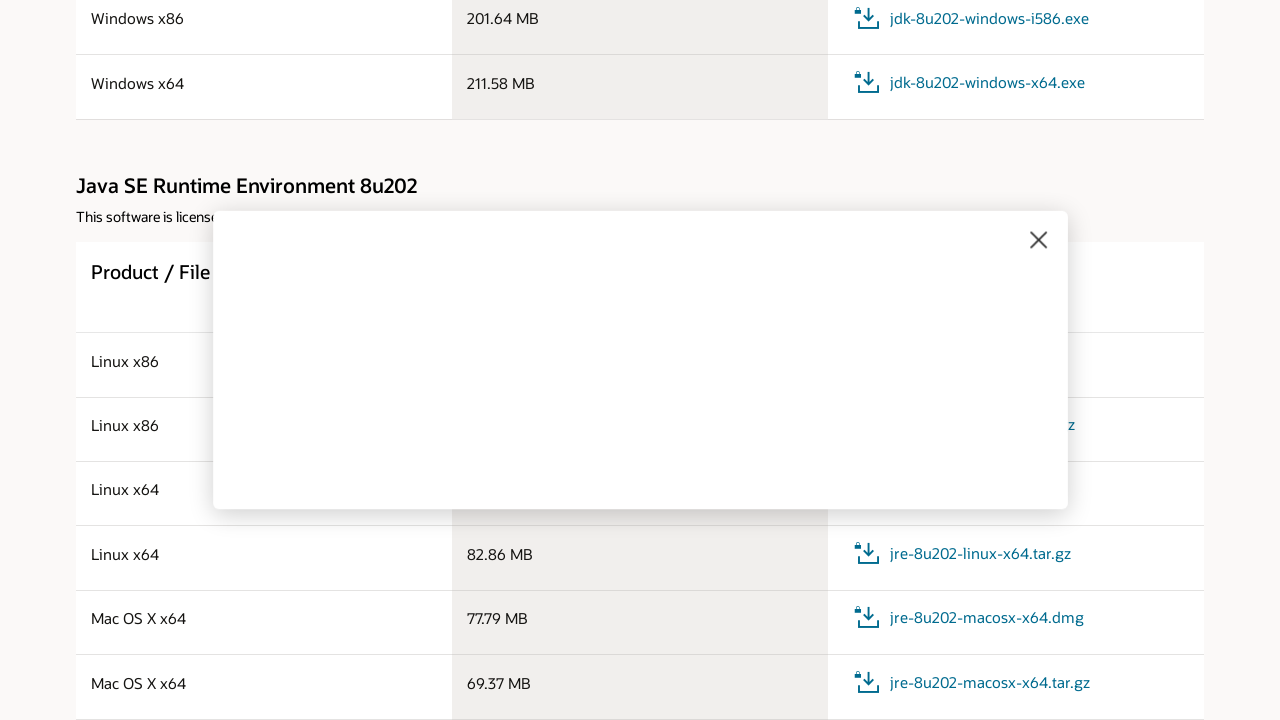

Waited 2 seconds for state changes
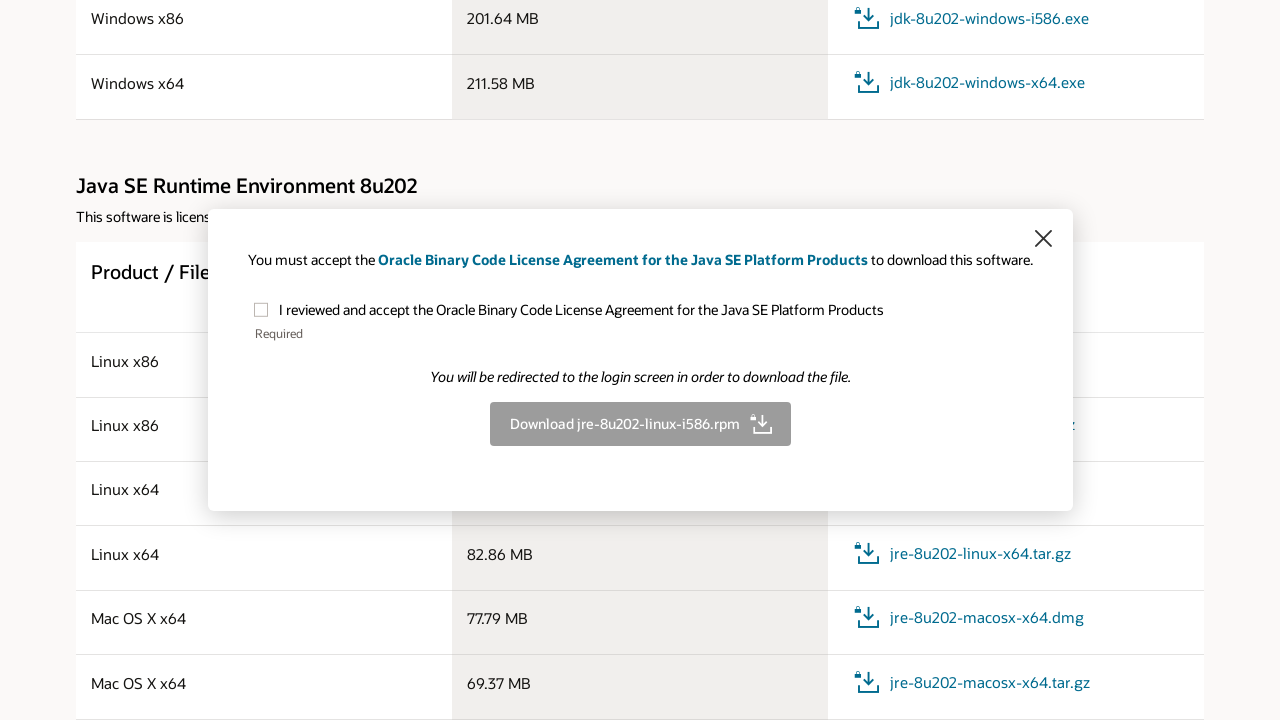

Located the JRE download link element
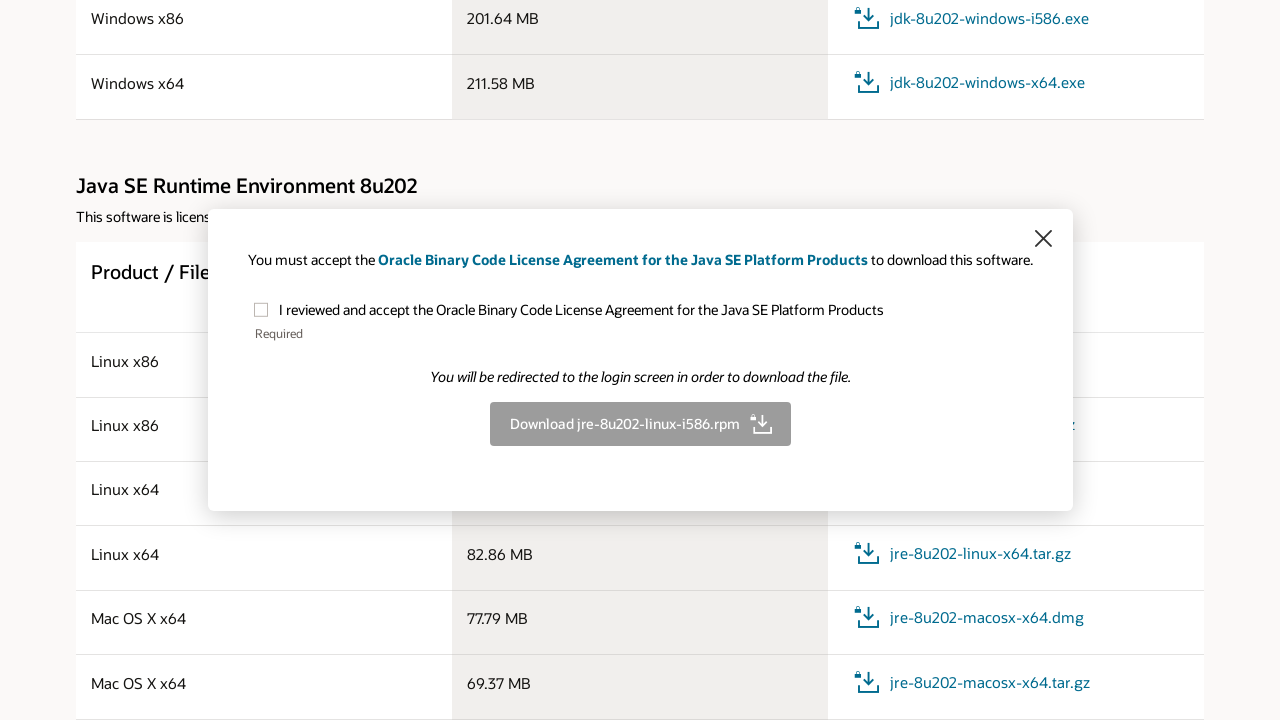

Clicked JRE download link again using JavaScript executor to handle potentially disabled state
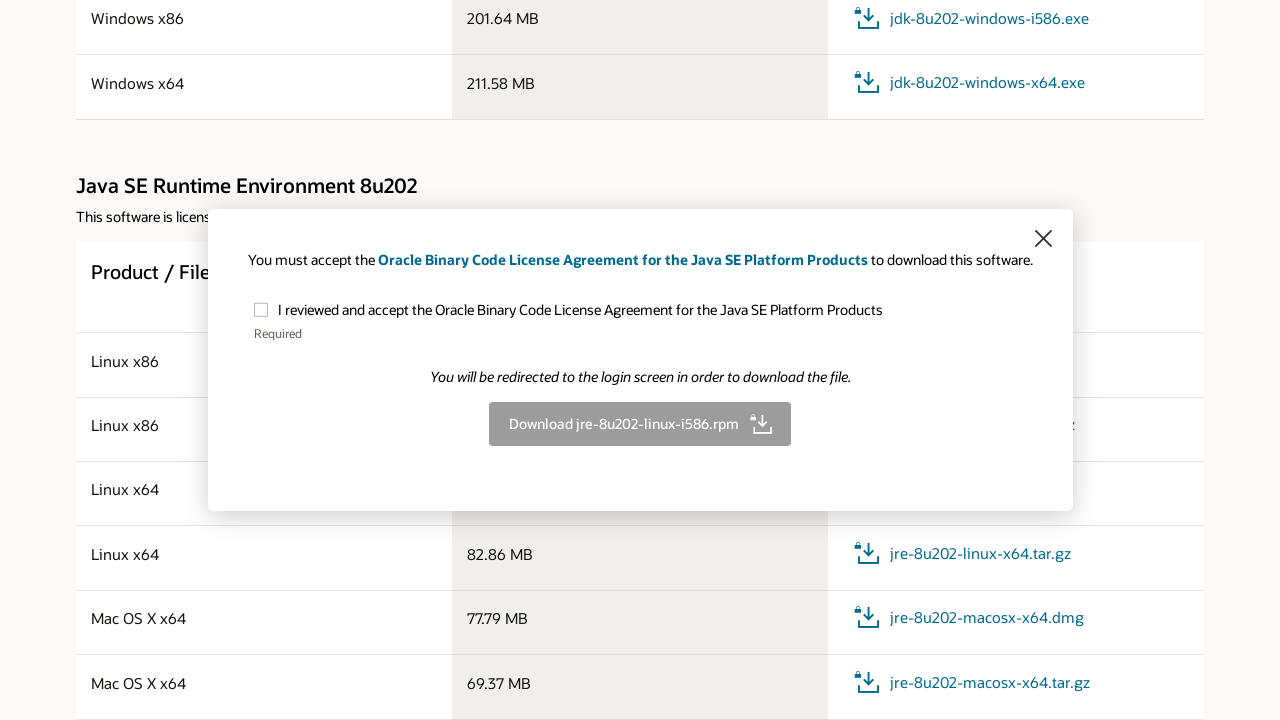

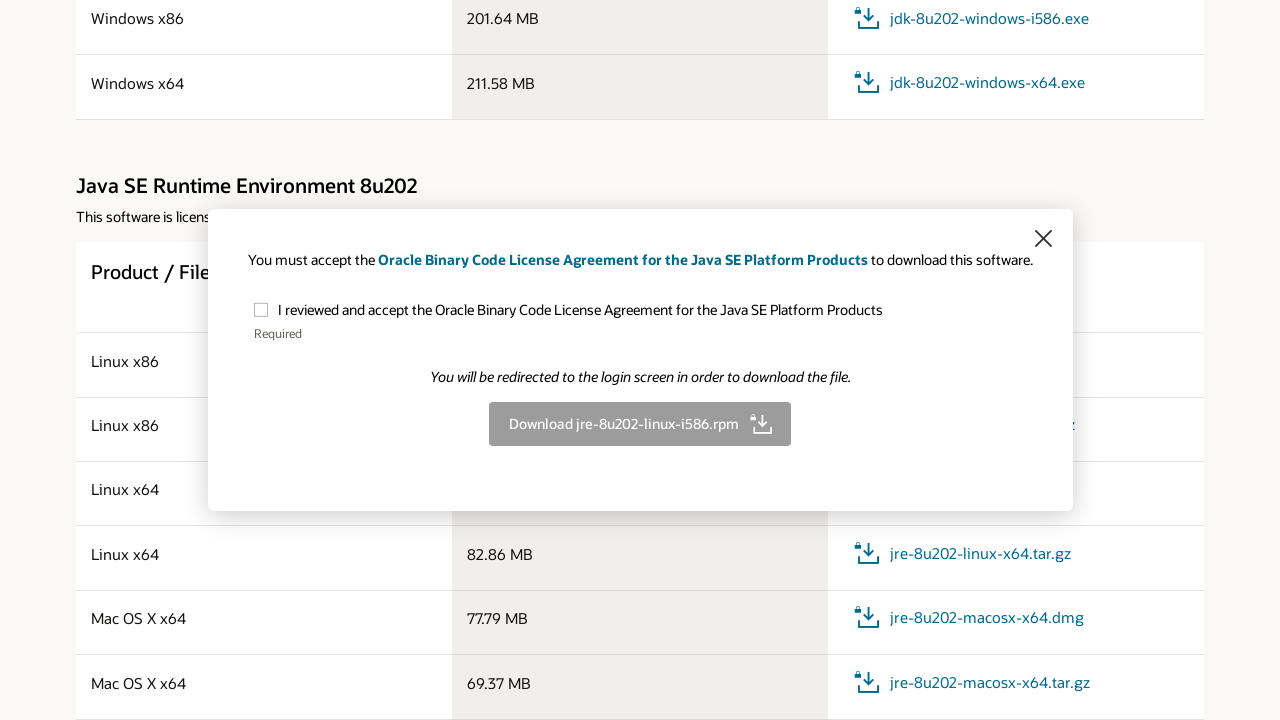